Tests drag and drop by moving an element by a specific pixel offset

Starting URL: https://the-internet.herokuapp.com/drag_and_drop

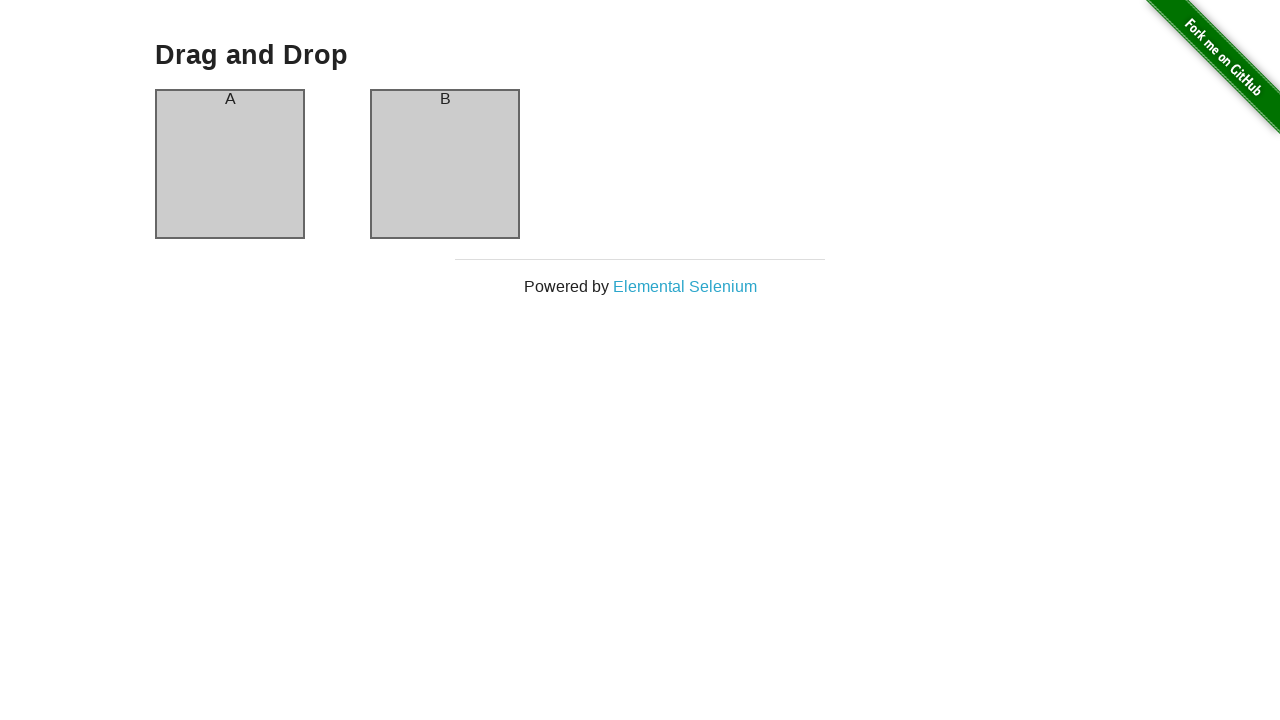

Retrieved bounding box of column A element
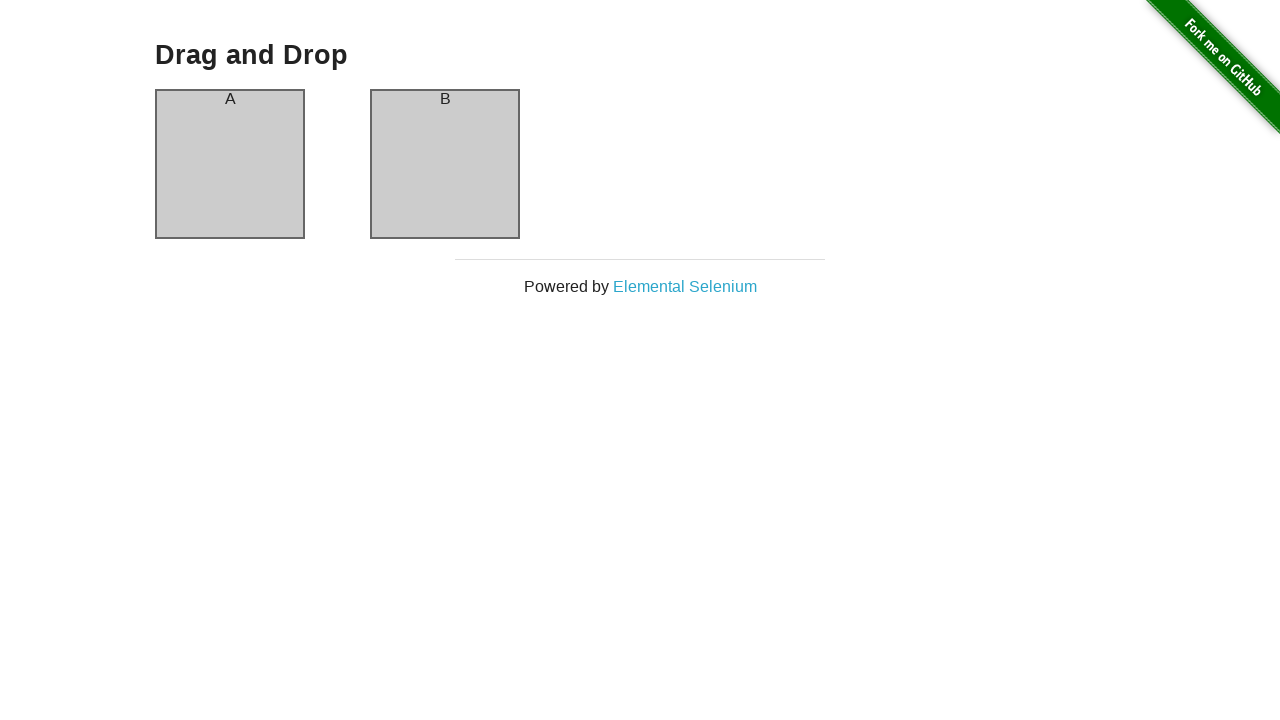

Moved mouse to center of column A at (230, 164)
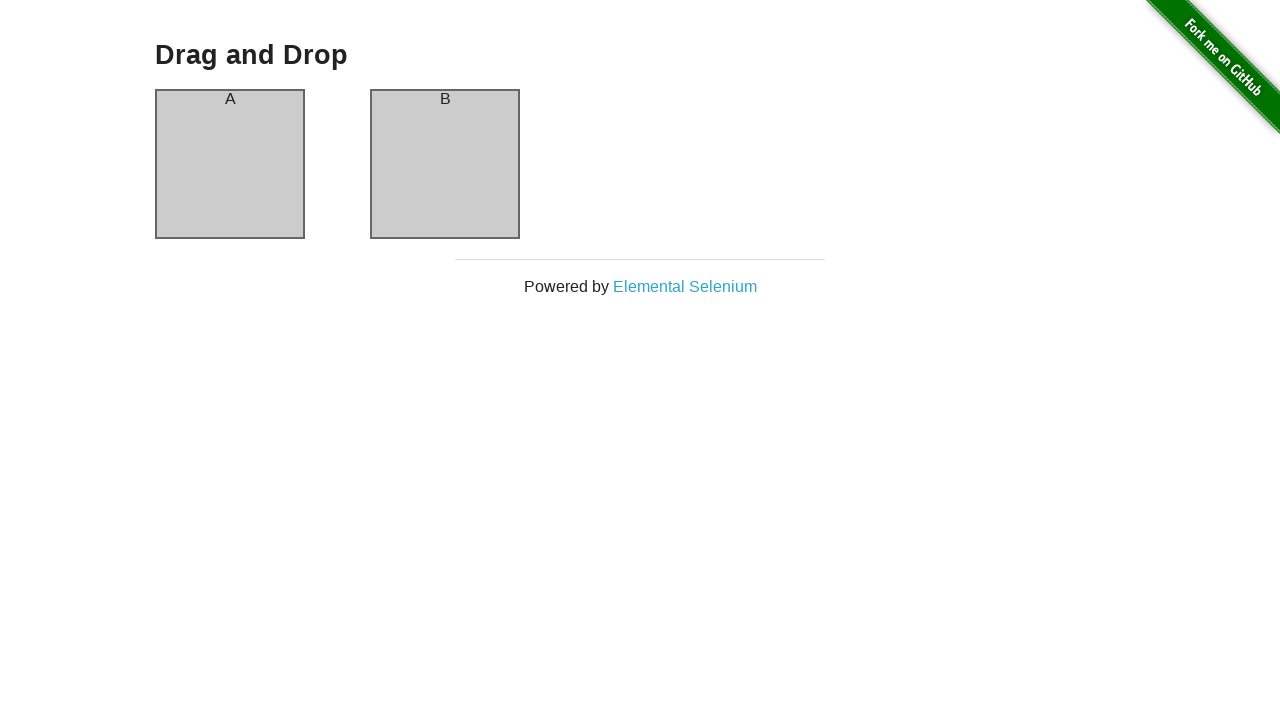

Pressed mouse button down to initiate drag at (230, 164)
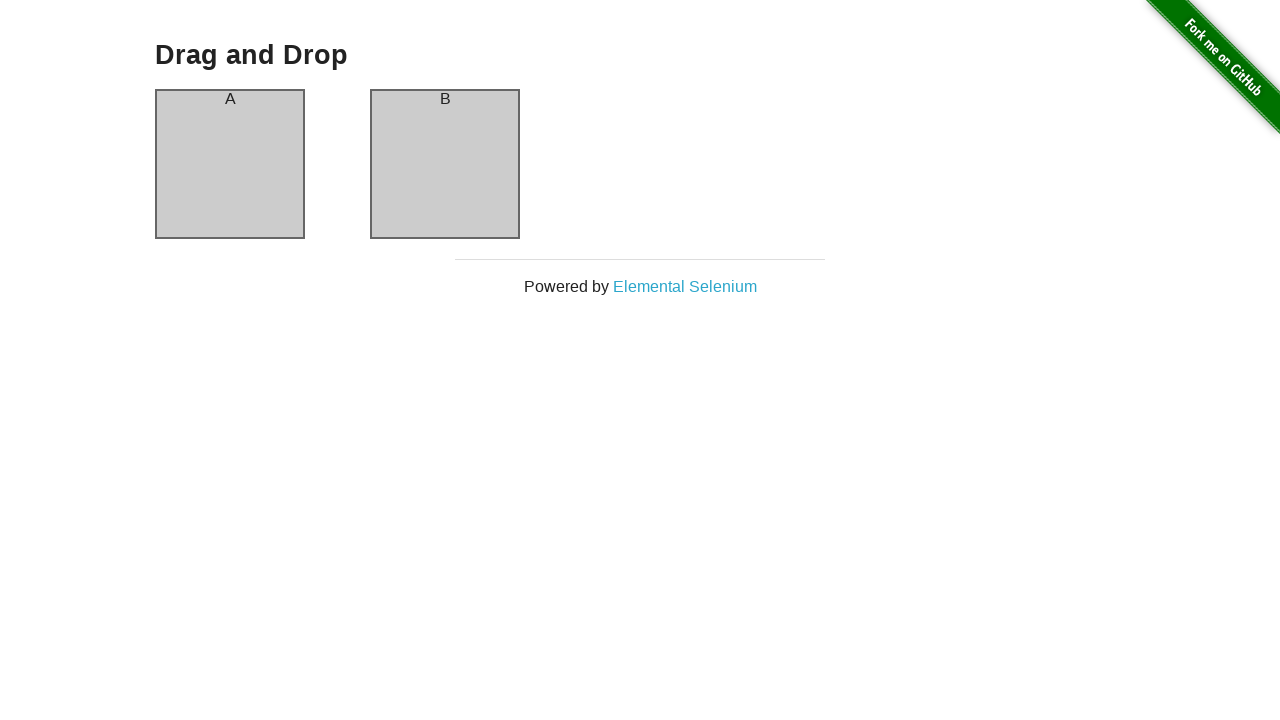

Moved mouse 200 pixels to the right while dragging at (430, 164)
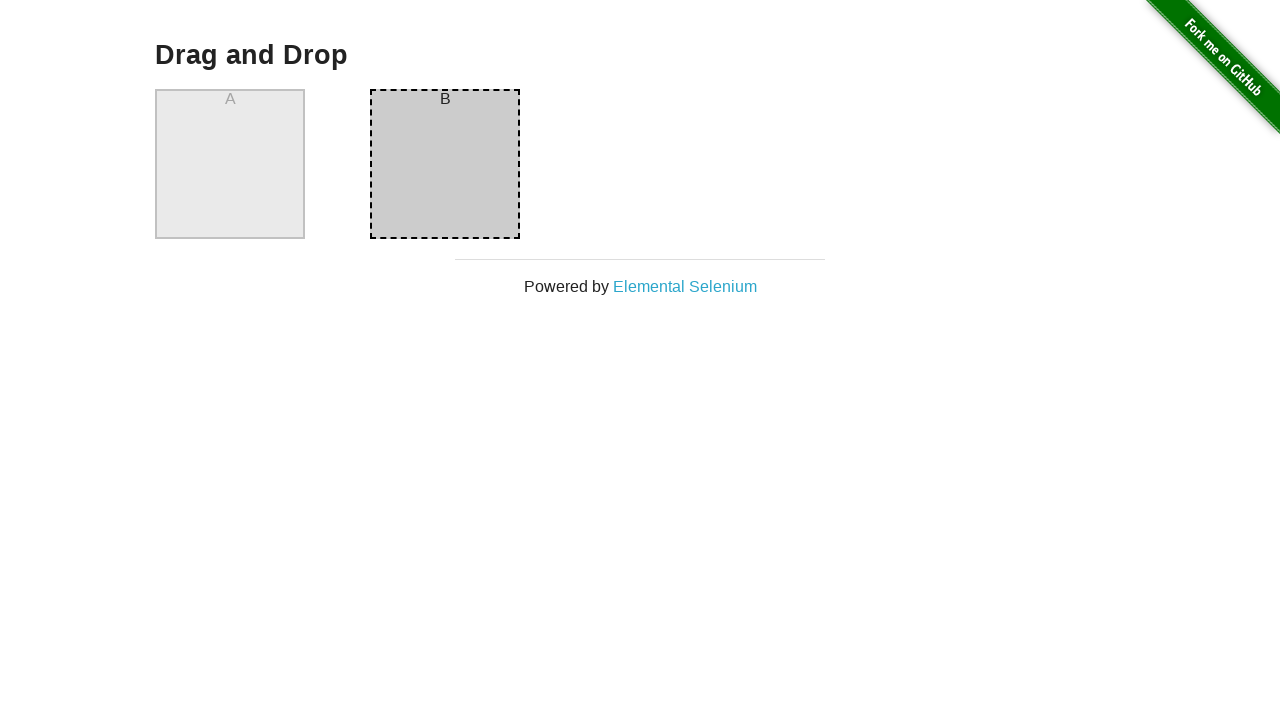

Released mouse button to complete drag and drop at (430, 164)
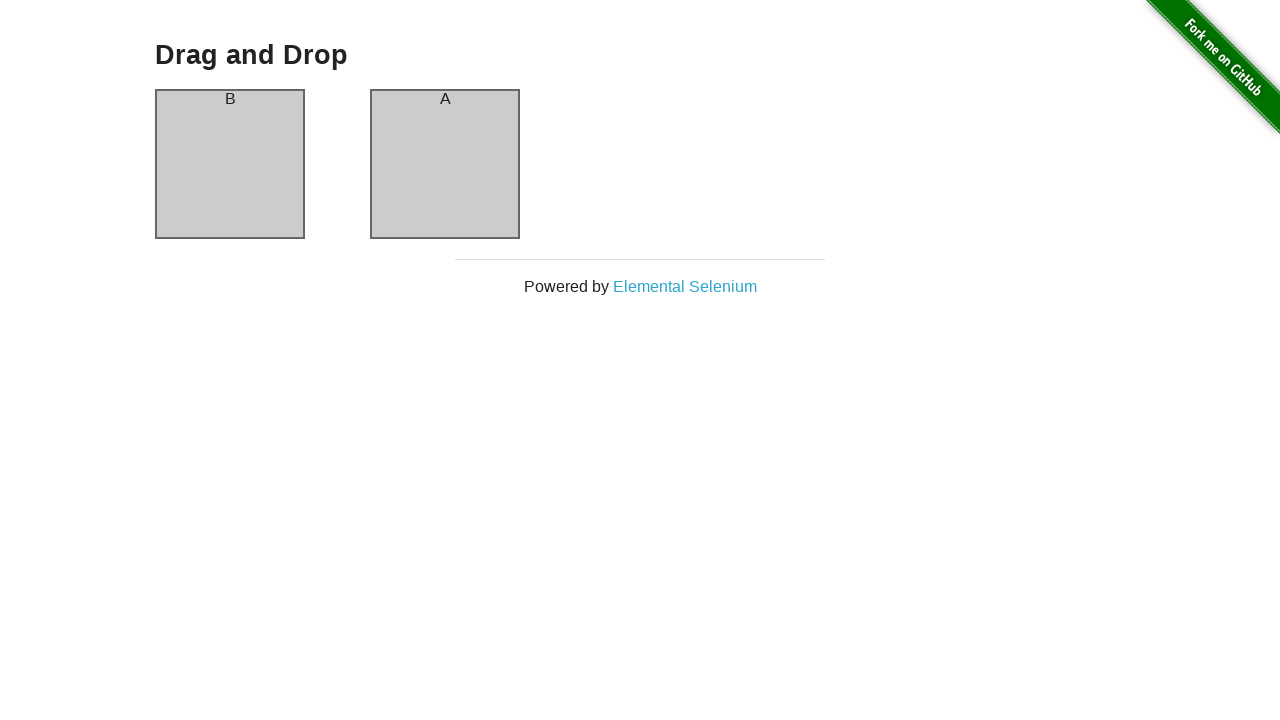

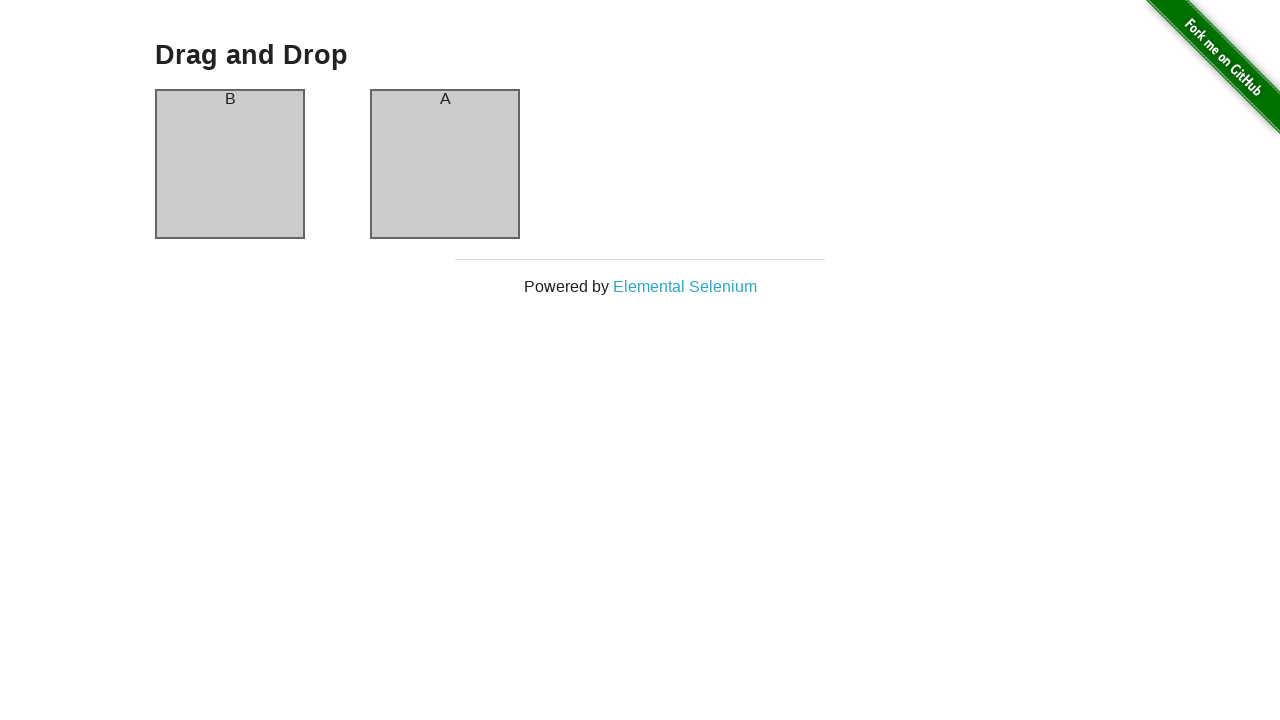